Navigates to Dcard graduate school forum and scrolls down the page to load content

Starting URL: https://www.dcard.tw/f/graduate_school

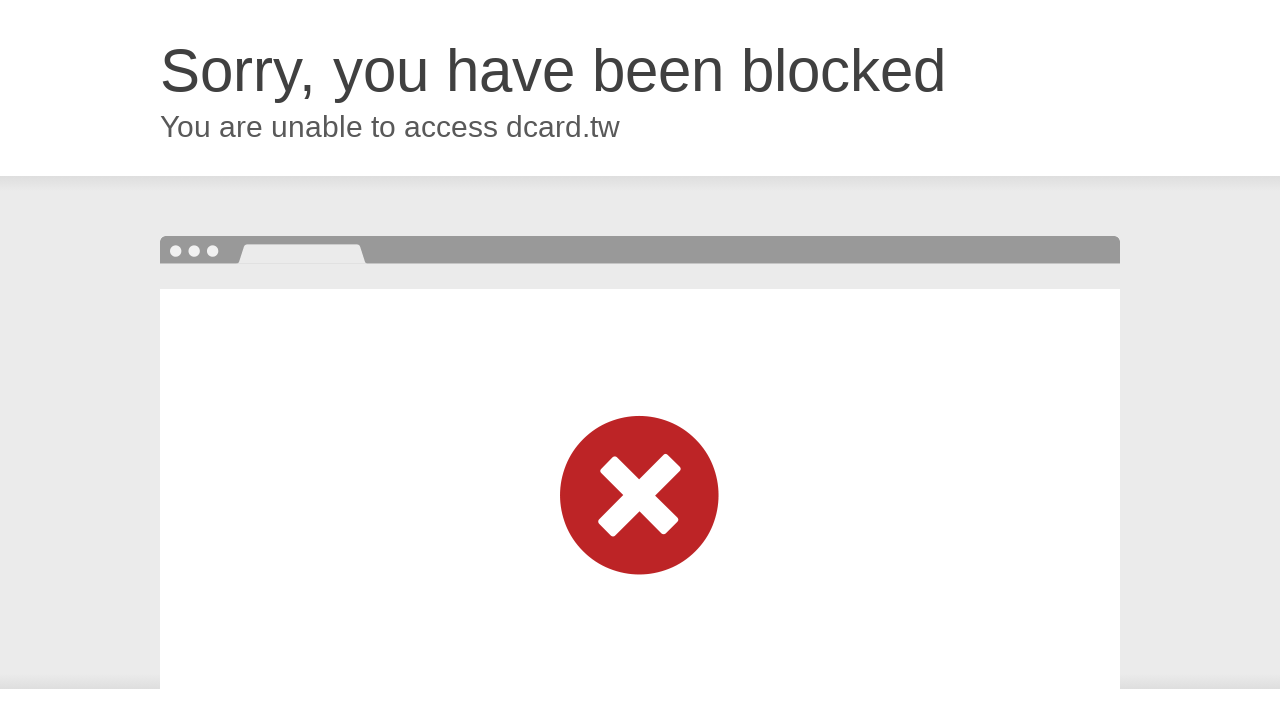

Navigated to Dcard graduate school forum
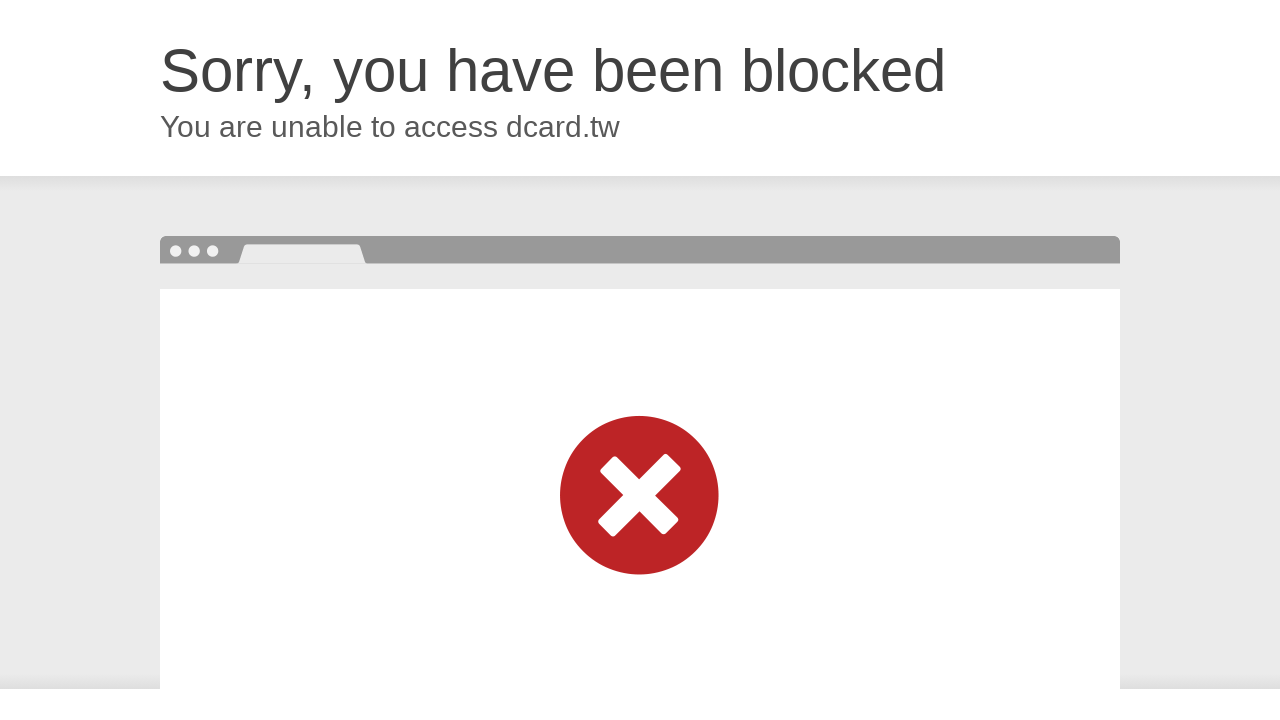

Scrolled down page by 4000 pixels to load more content
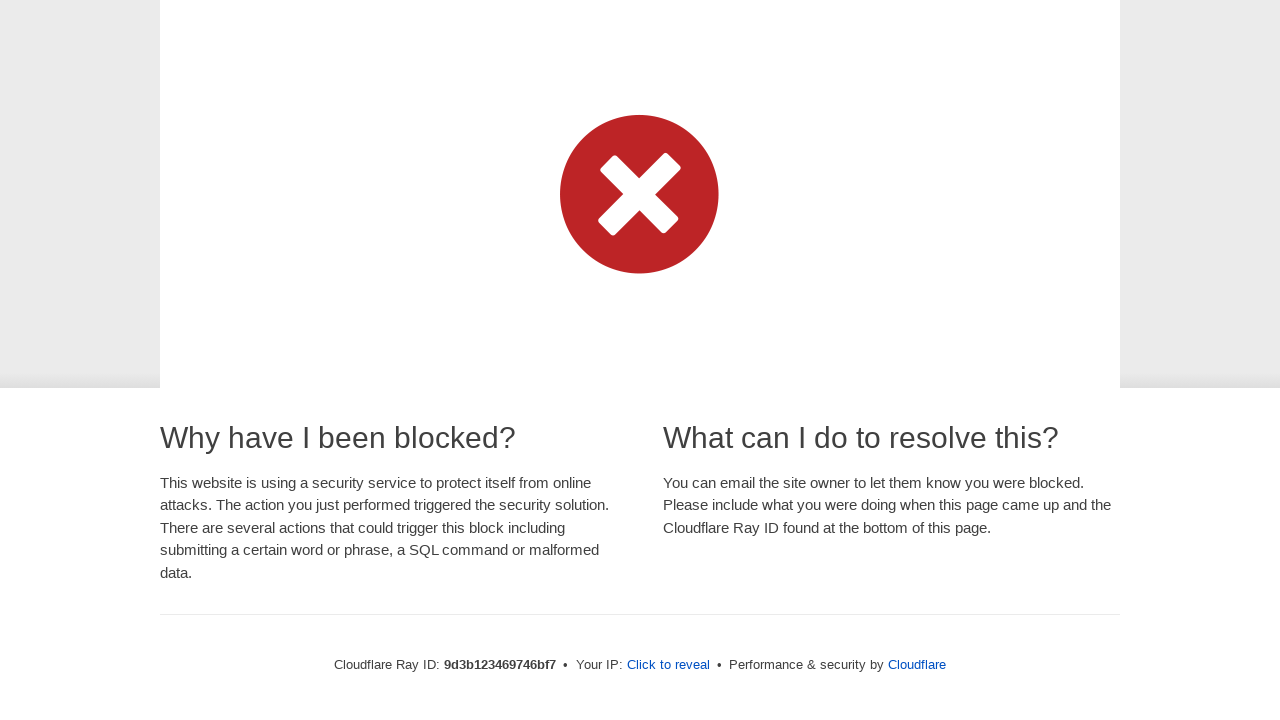

Waited 2 seconds for content to load after scrolling
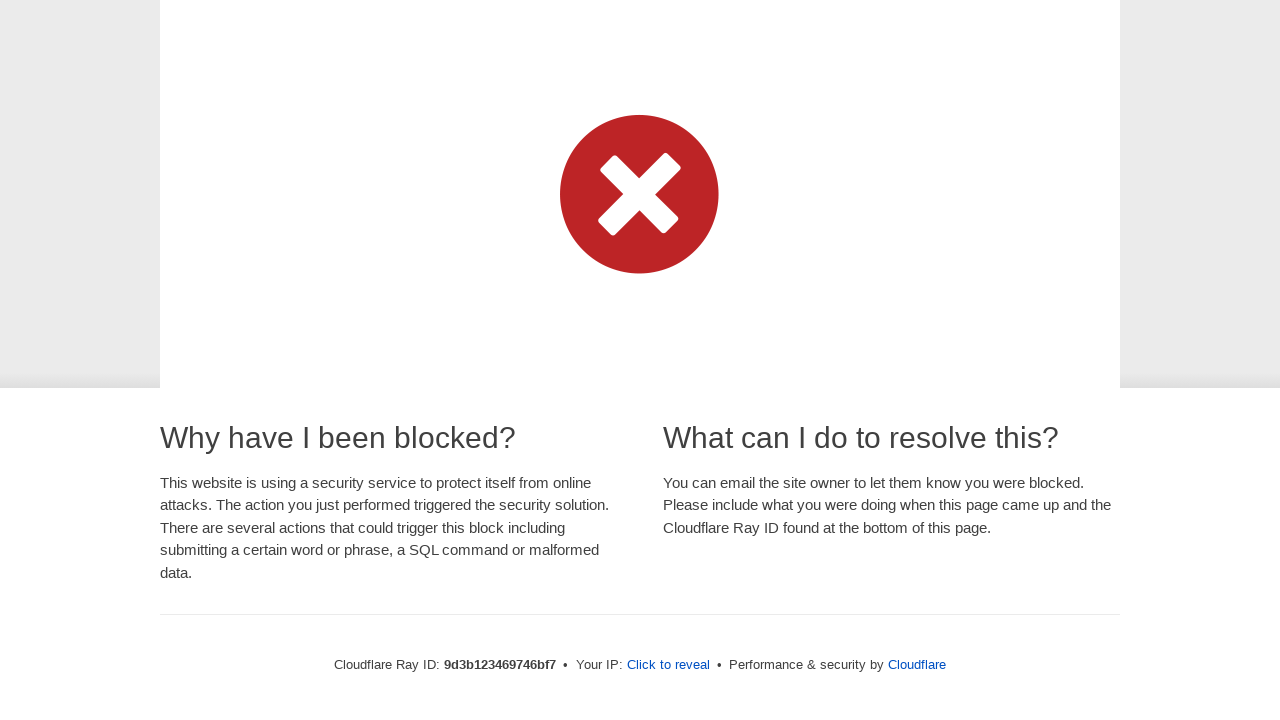

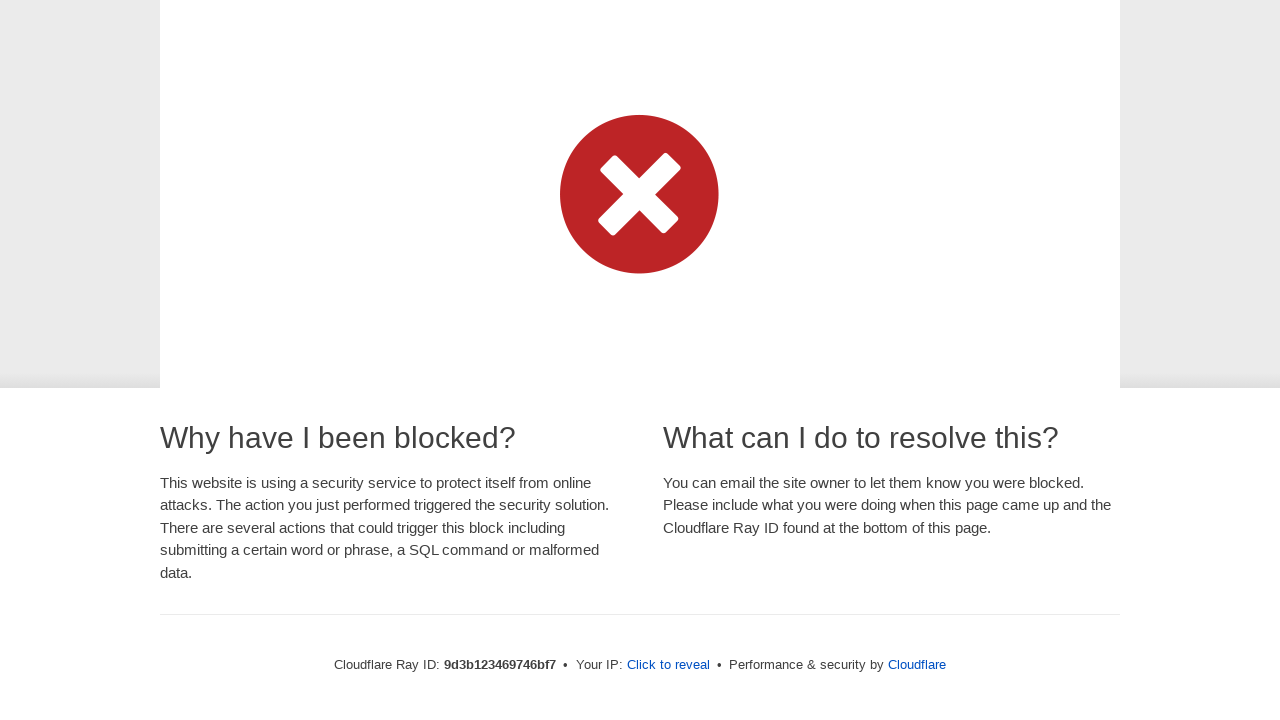